Tests hover functionality by hovering over the "Products" link in the navigation, clicking on "Automate" option, and verifying the URL contains "automate".

Starting URL: https://www.browserstack.com/

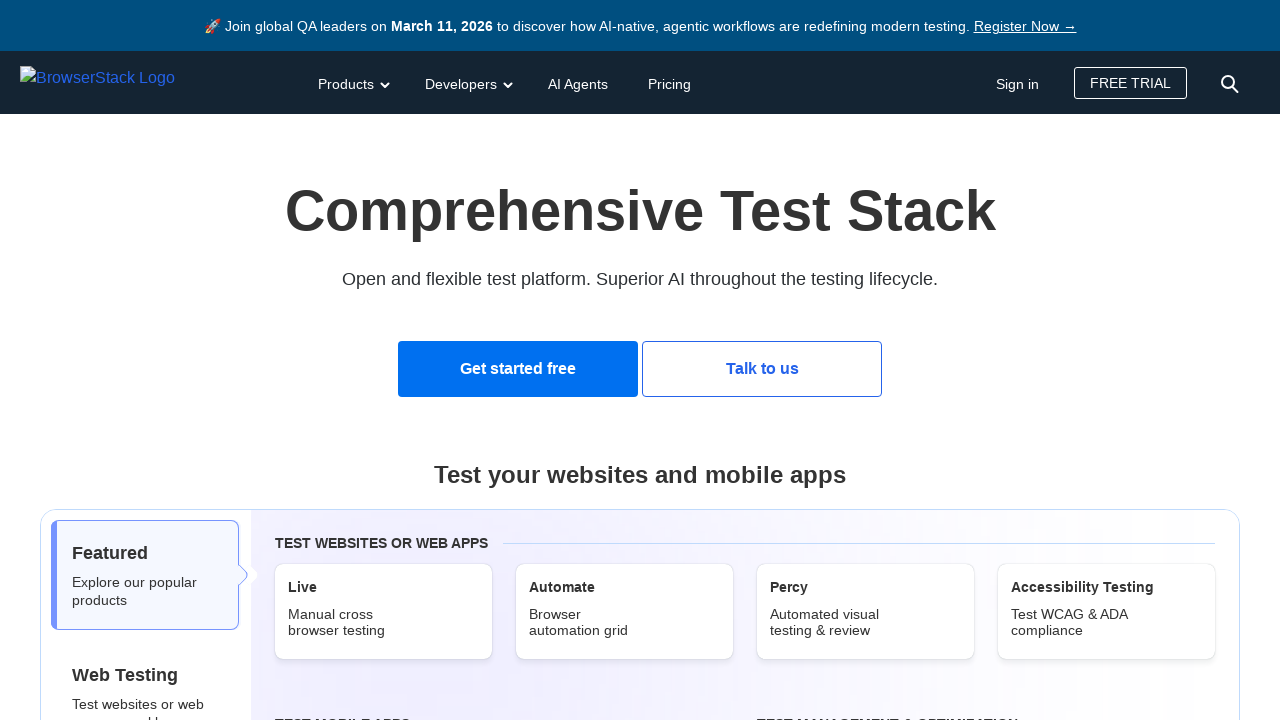

Navigated to https://www.browserstack.com/
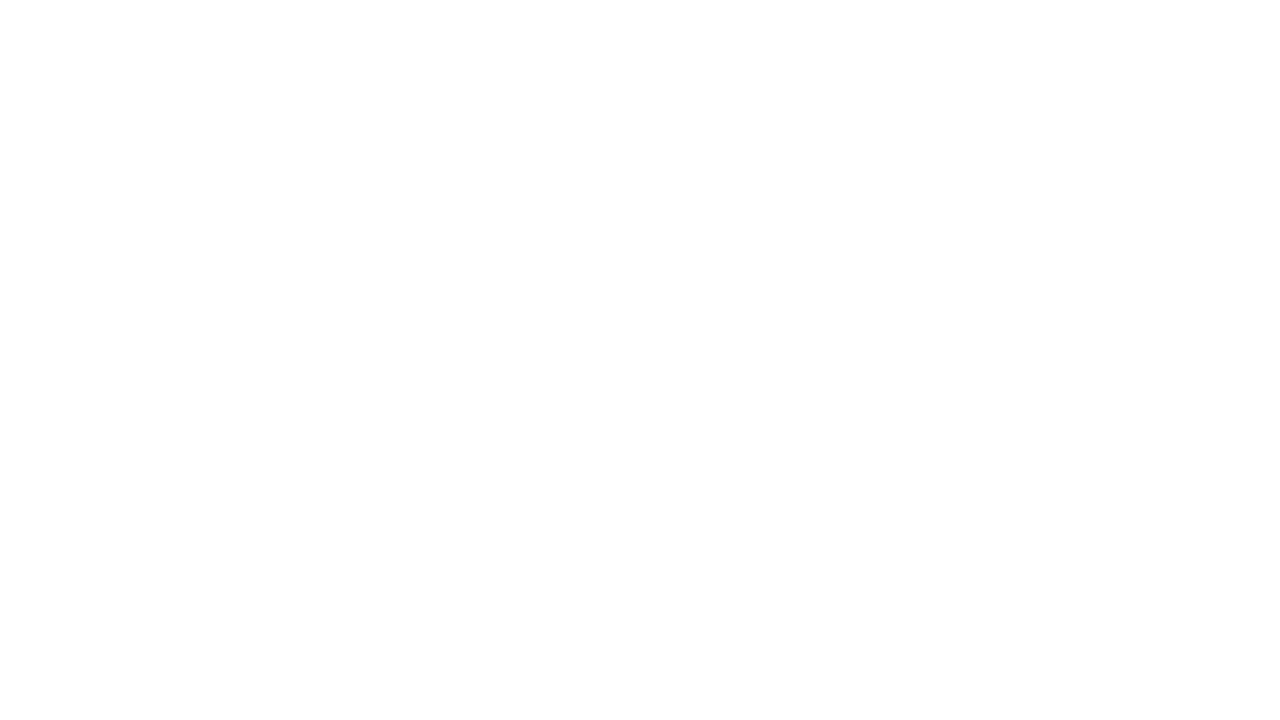

Hovered over the Products link in navigation at (352, 82) on #products-dd-toggle
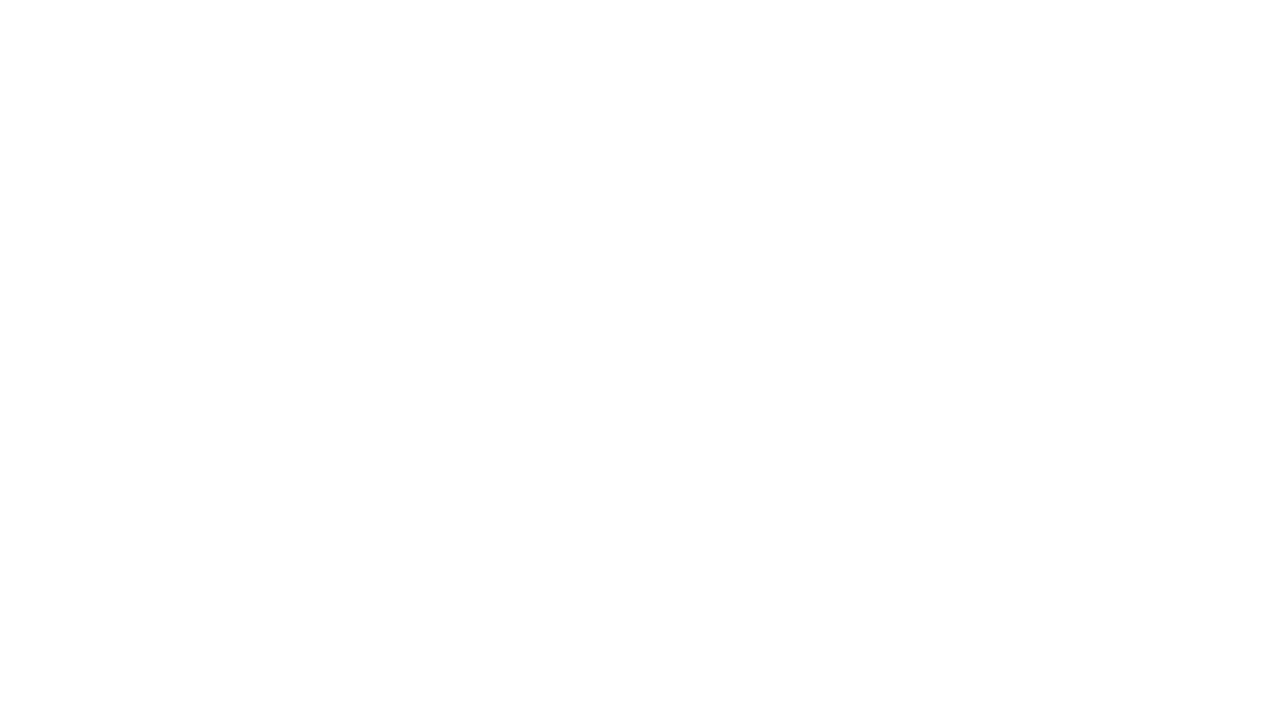

Clicked on Automate option from Products dropdown at (696, 318) on xpath=//div[@id='products-dd-tabpanel-1-inner-1']//span[.='Automate']
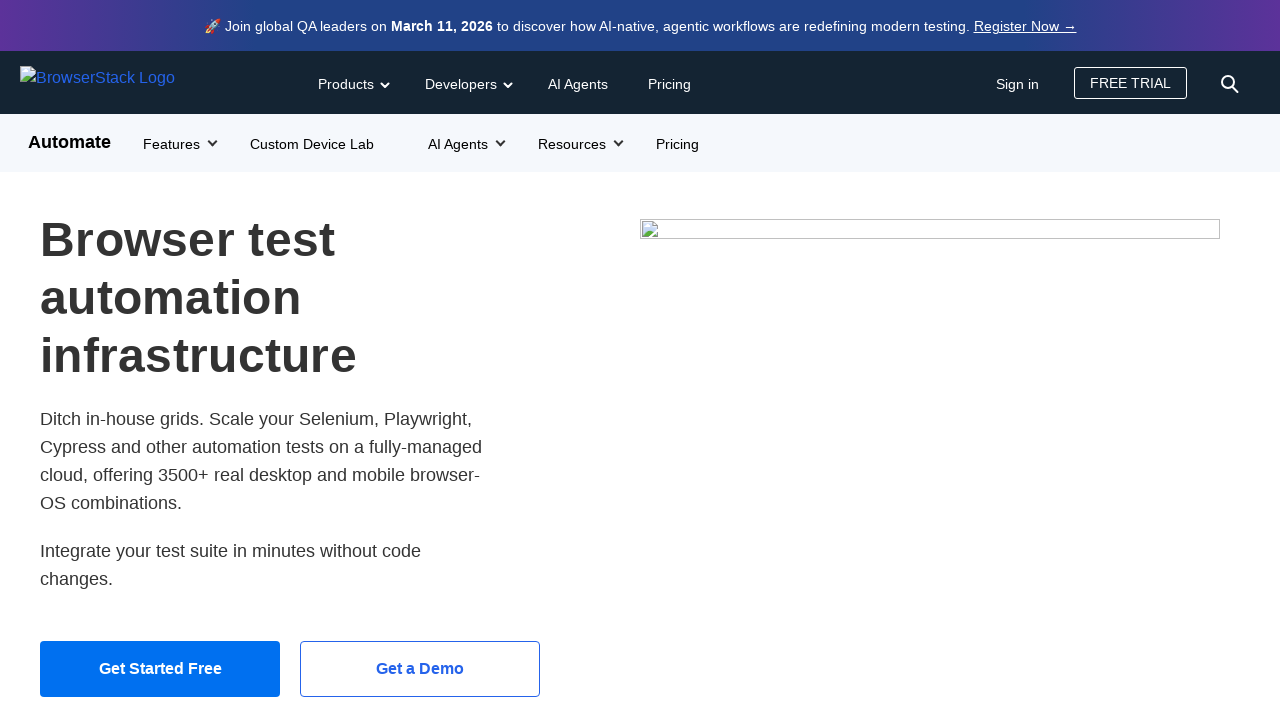

Waited for page to navigate to automate URL
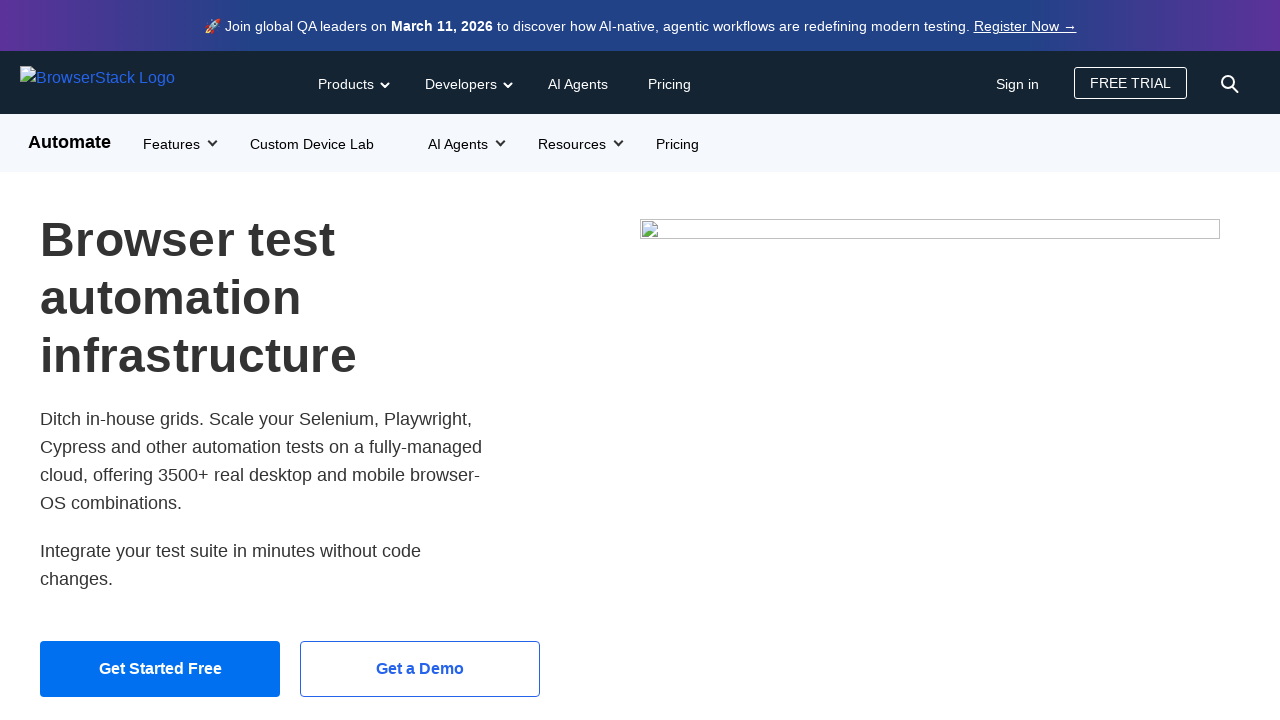

Verified URL contains 'automate': https://www.browserstack.com/automate
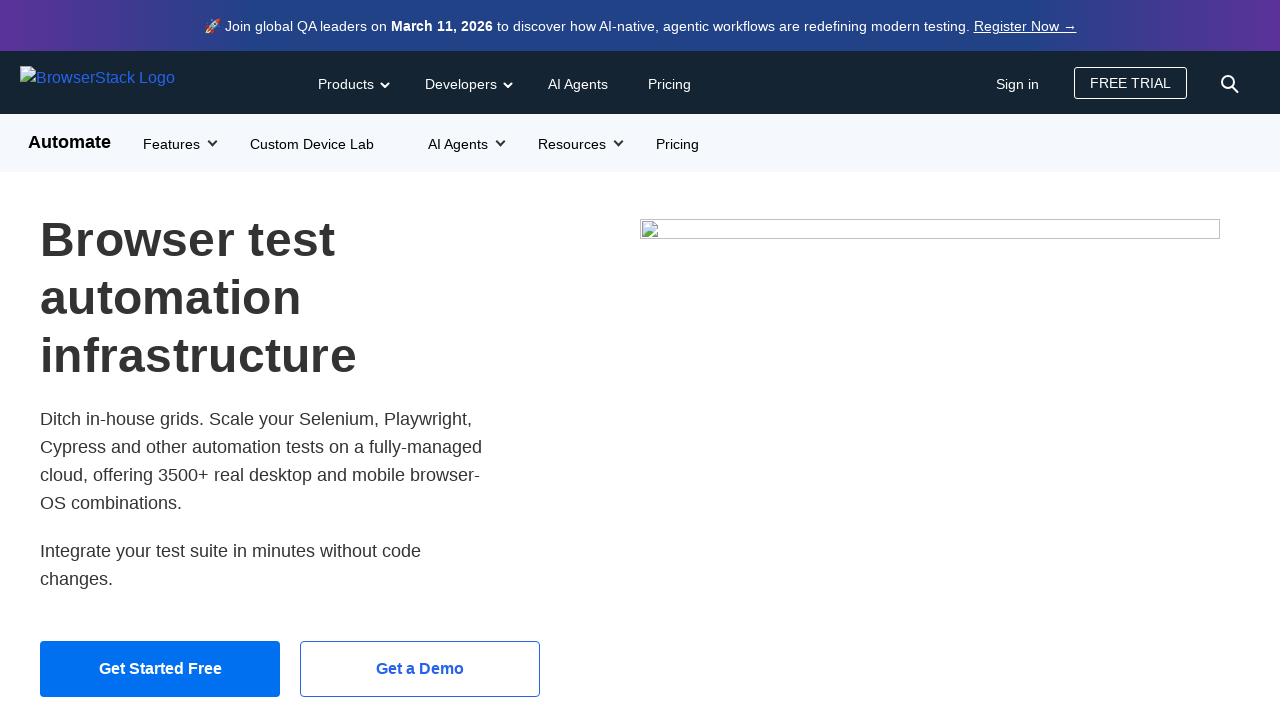

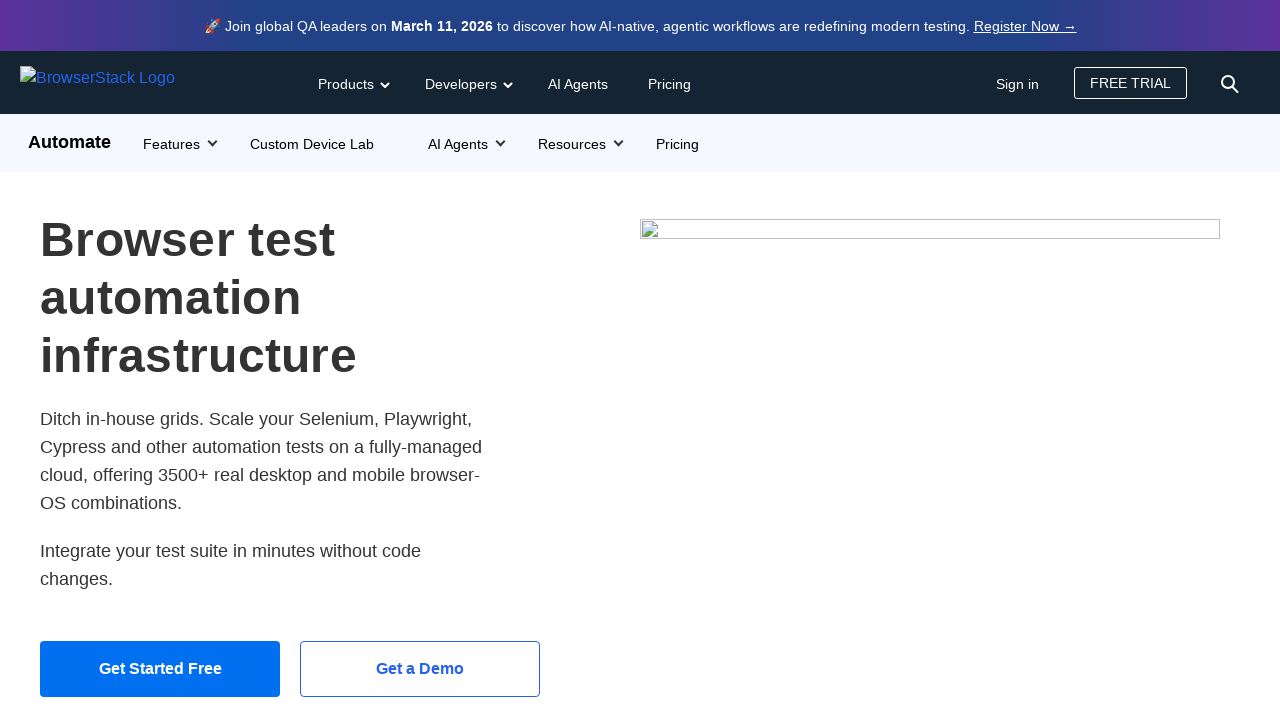